Tests a registration form by filling in two input fields (first and third) with random text and clicking the submit button

Starting URL: http://suninjuly.github.io/registration2.html

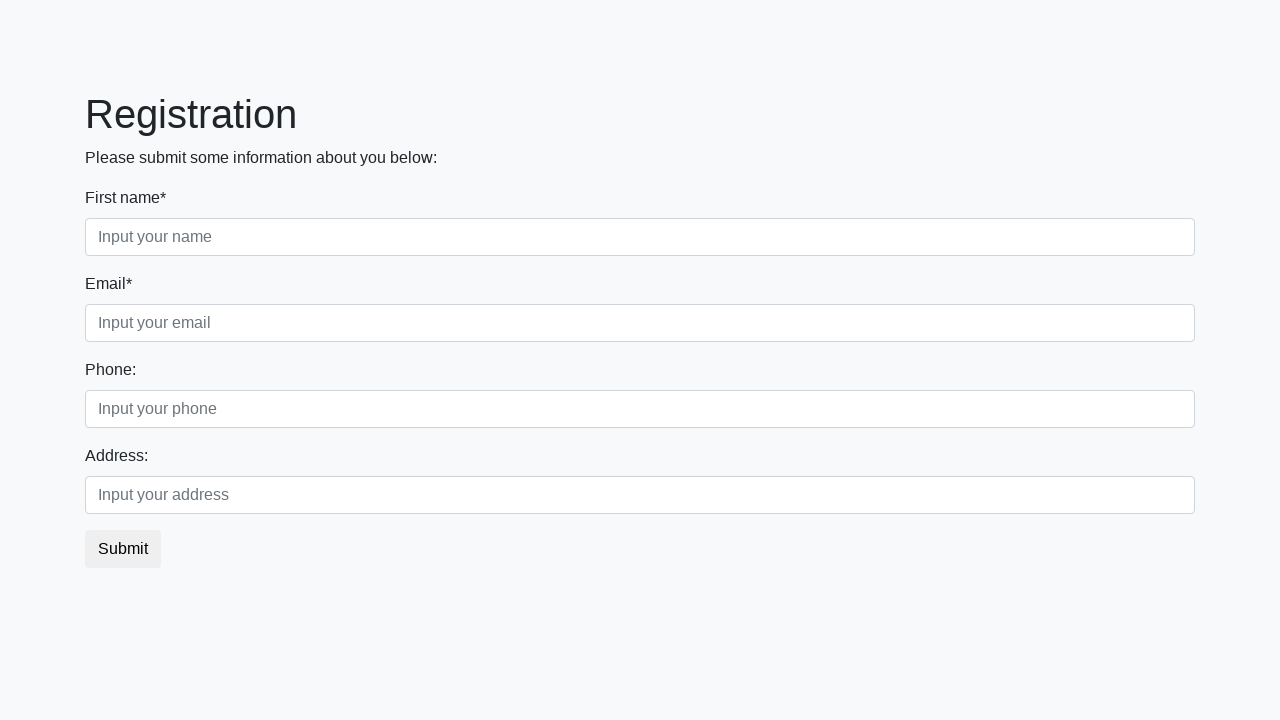

Filled first input field with random text: pxqkmkvzzi on div.first_block input.first
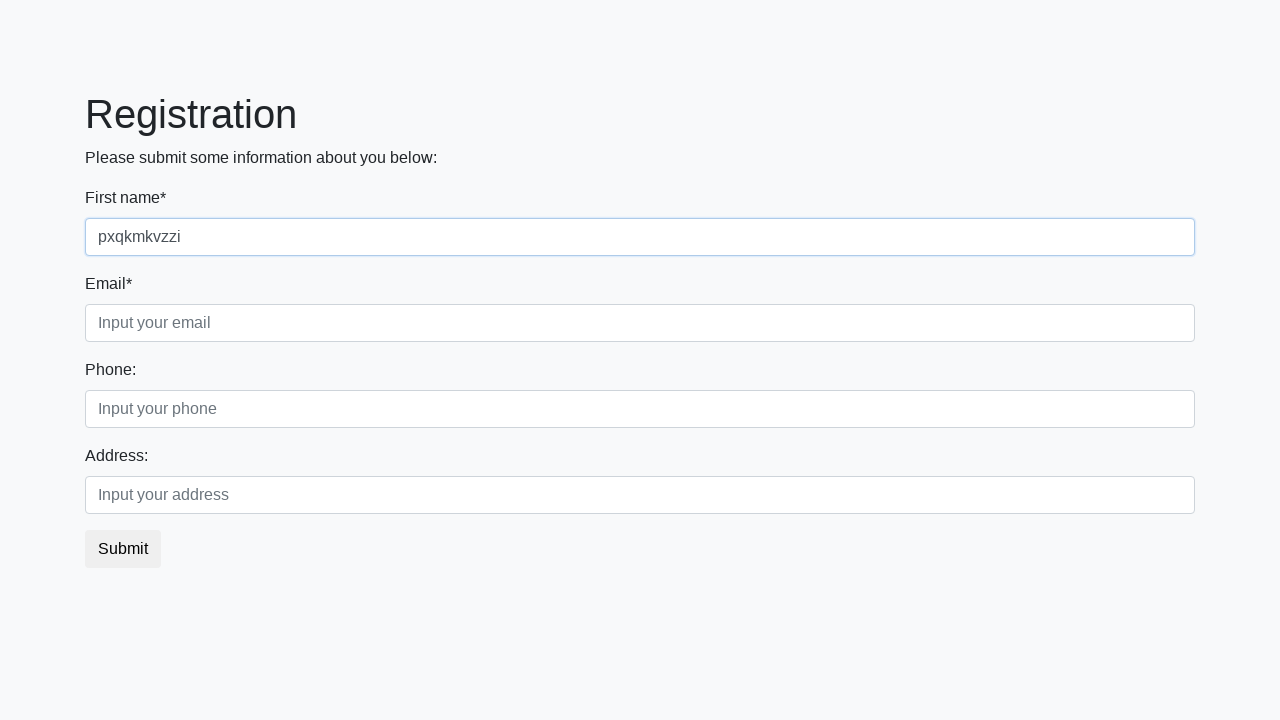

Filled third input field with random text: pxqkmkvzzi on div.first_block input.third
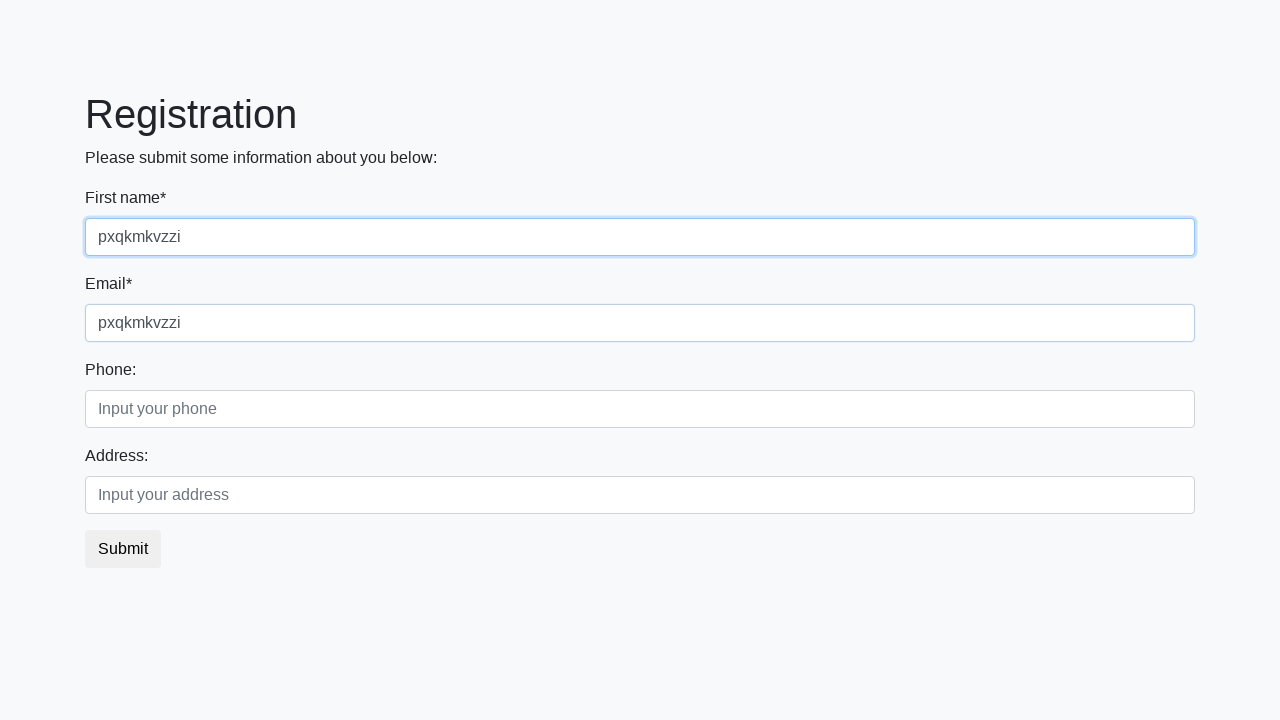

Clicked submit button at (123, 549) on .btn-default
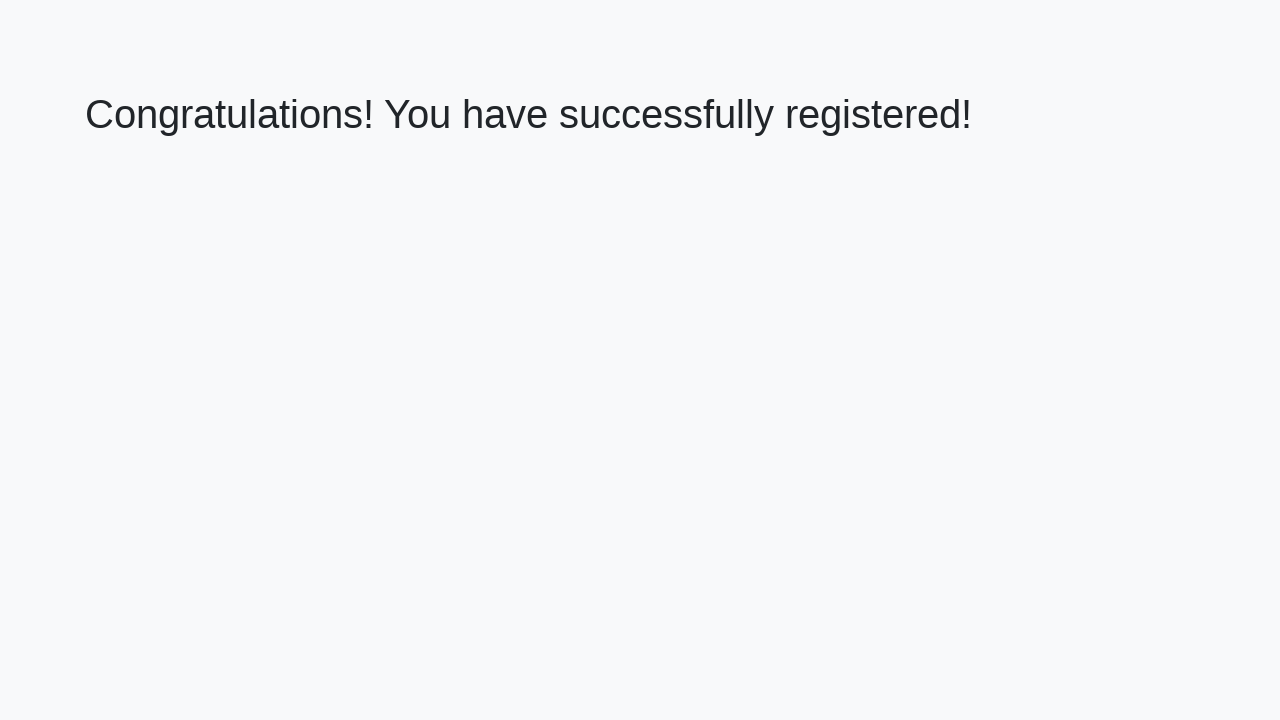

Waited 1000ms for success message
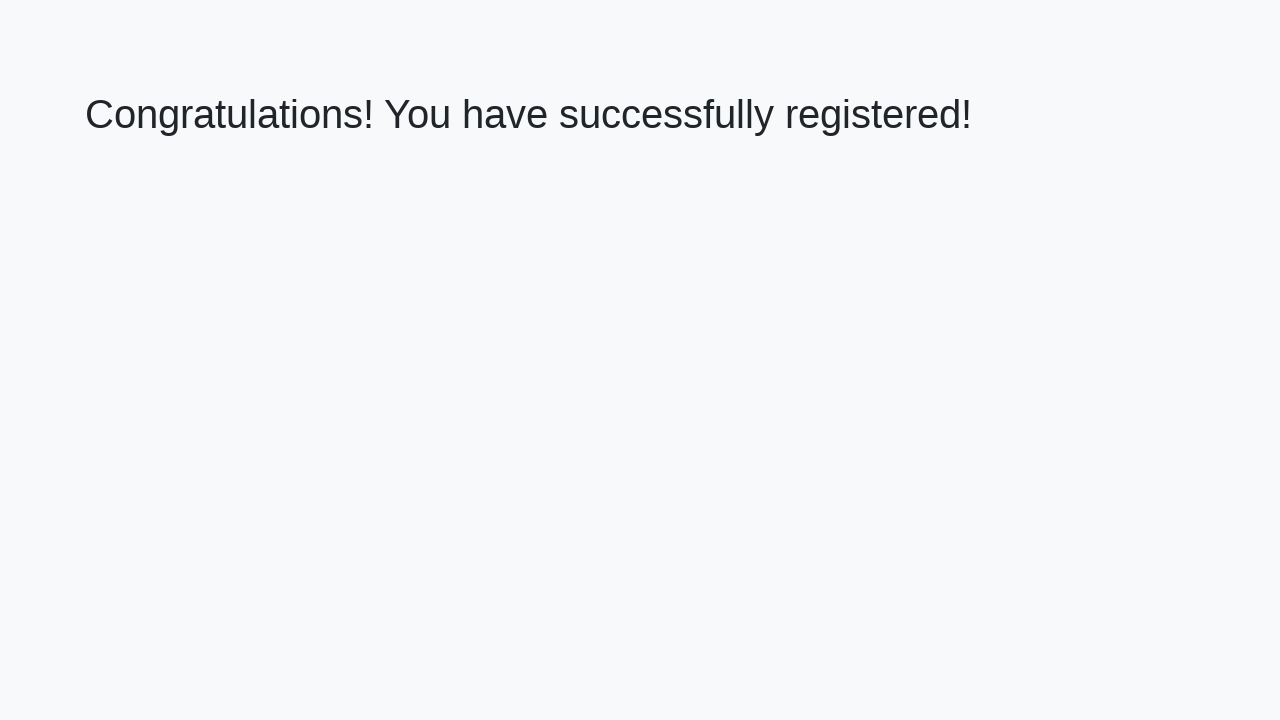

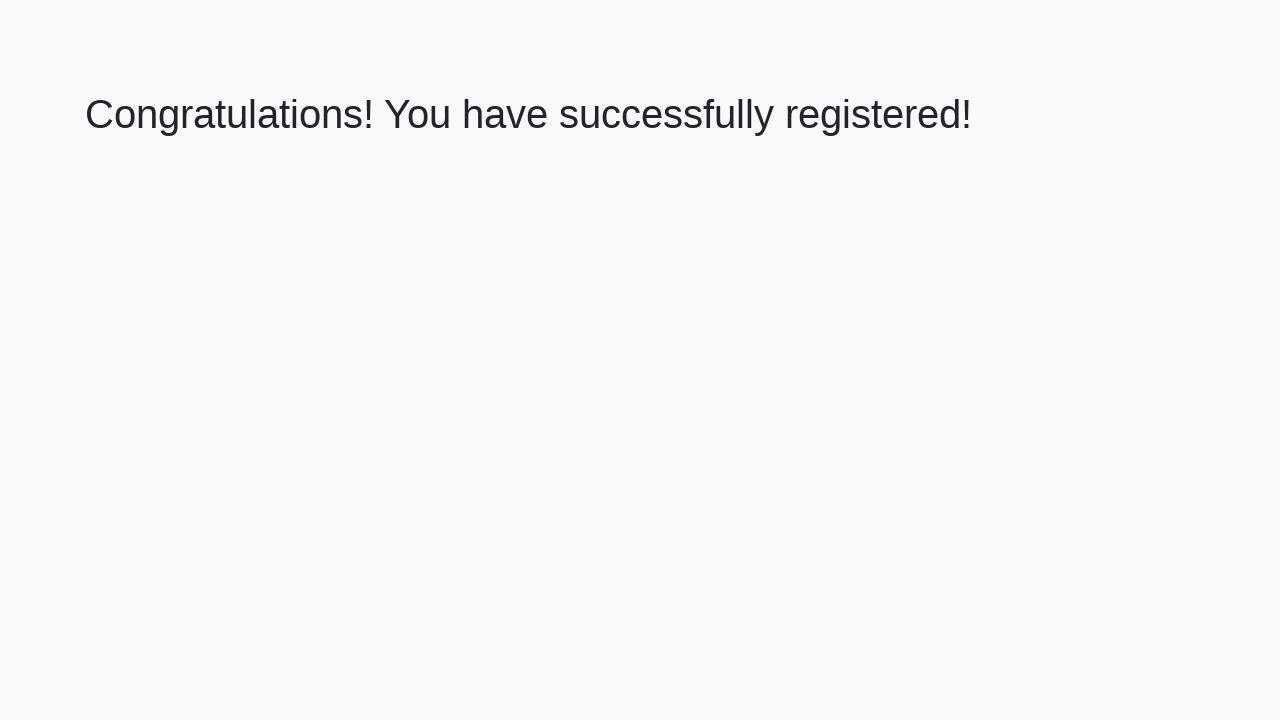